Tests confirmation alert handling by triggering alerts twice, accepting the first one and dismissing the second one

Starting URL: https://training-support.net/webelements/alerts

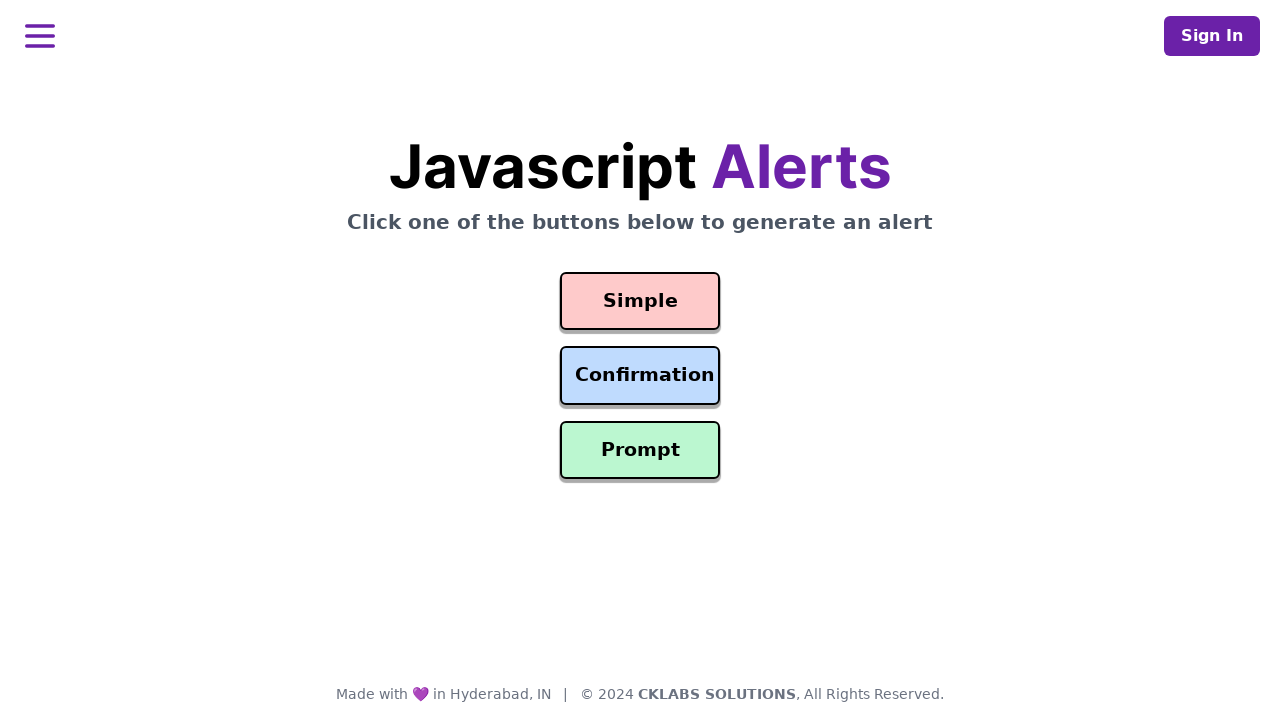

Clicked confirmation alert button to trigger first alert at (640, 376) on #confirmation
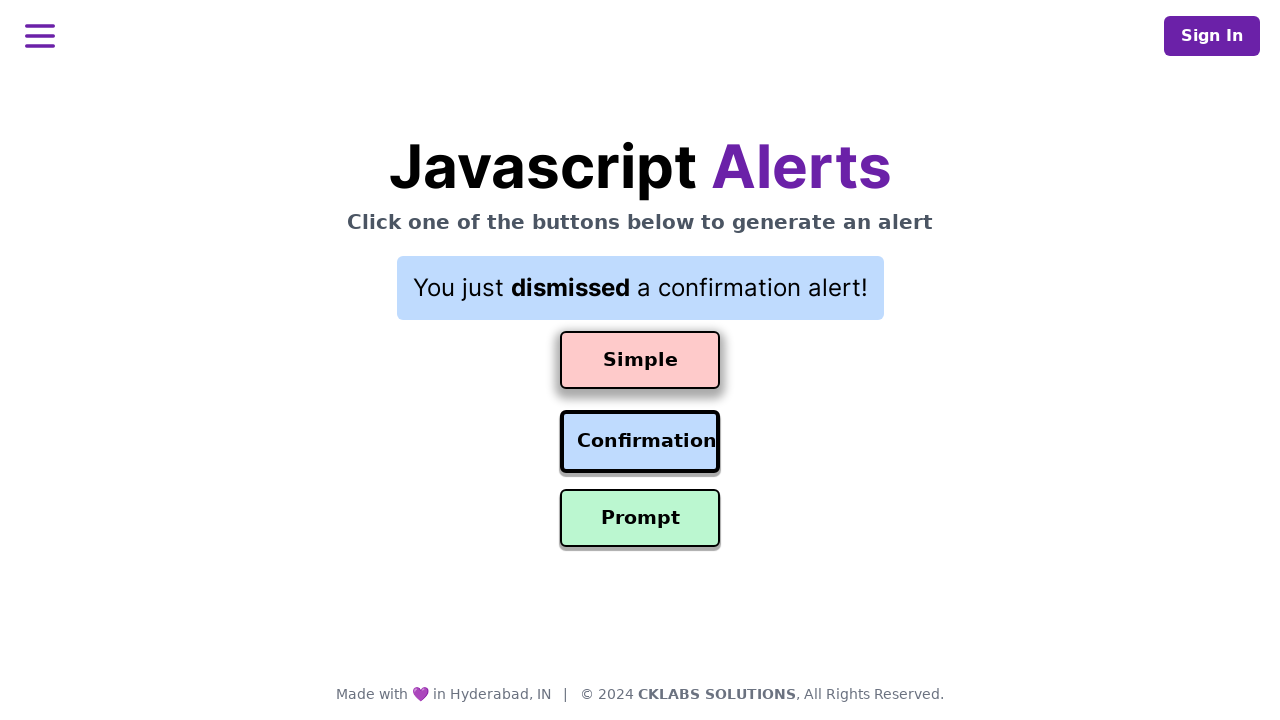

Set up dialog handler to accept the first confirmation alert
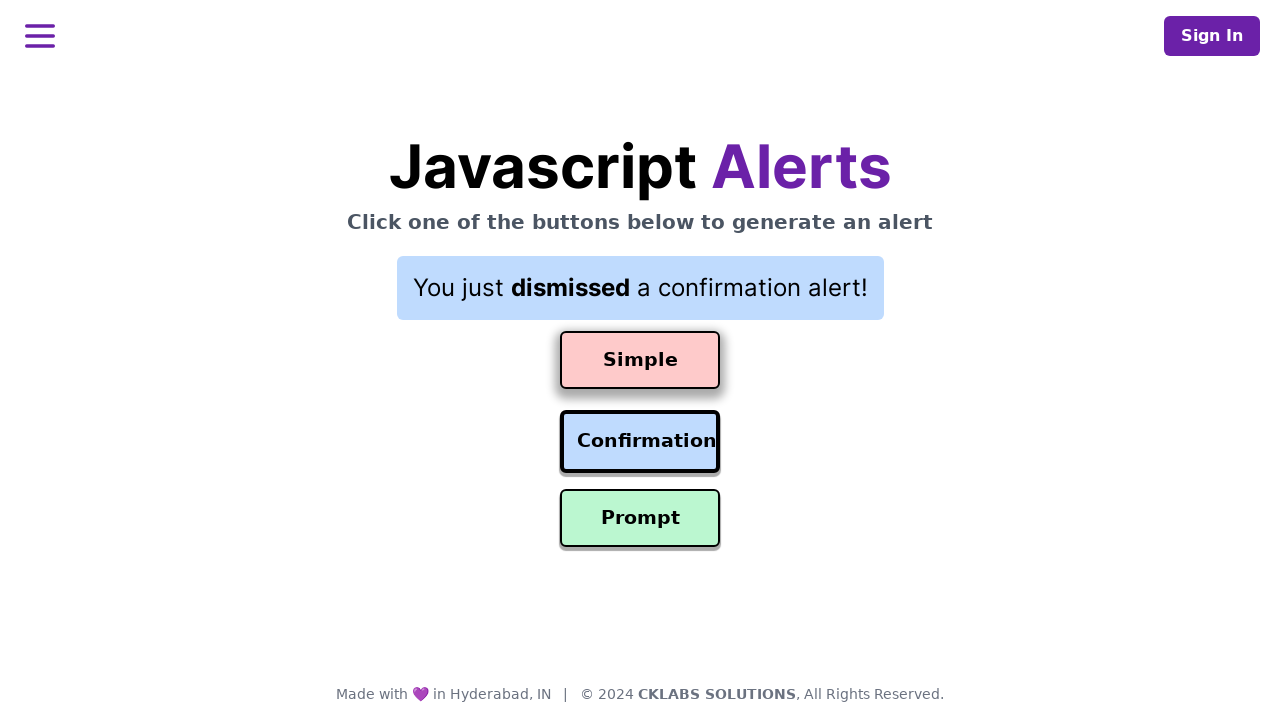

Waited for first alert to be handled
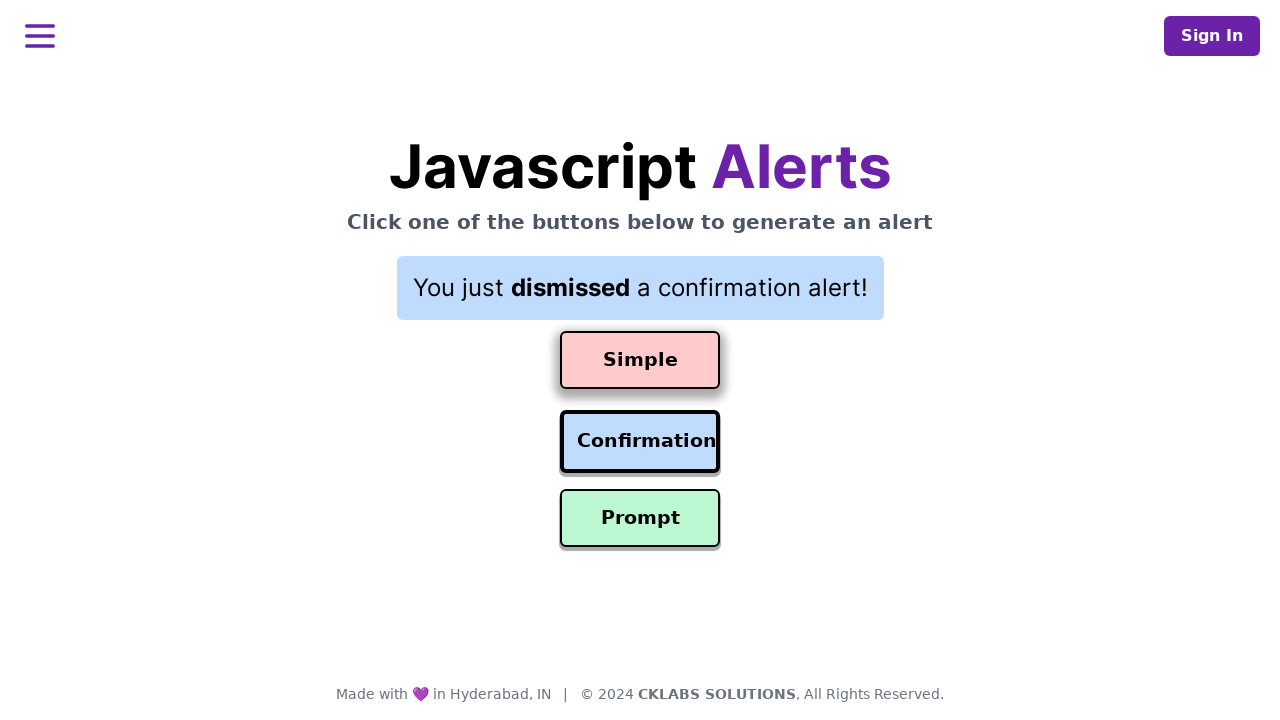

Clicked confirmation alert button to trigger second alert at (640, 442) on #confirmation
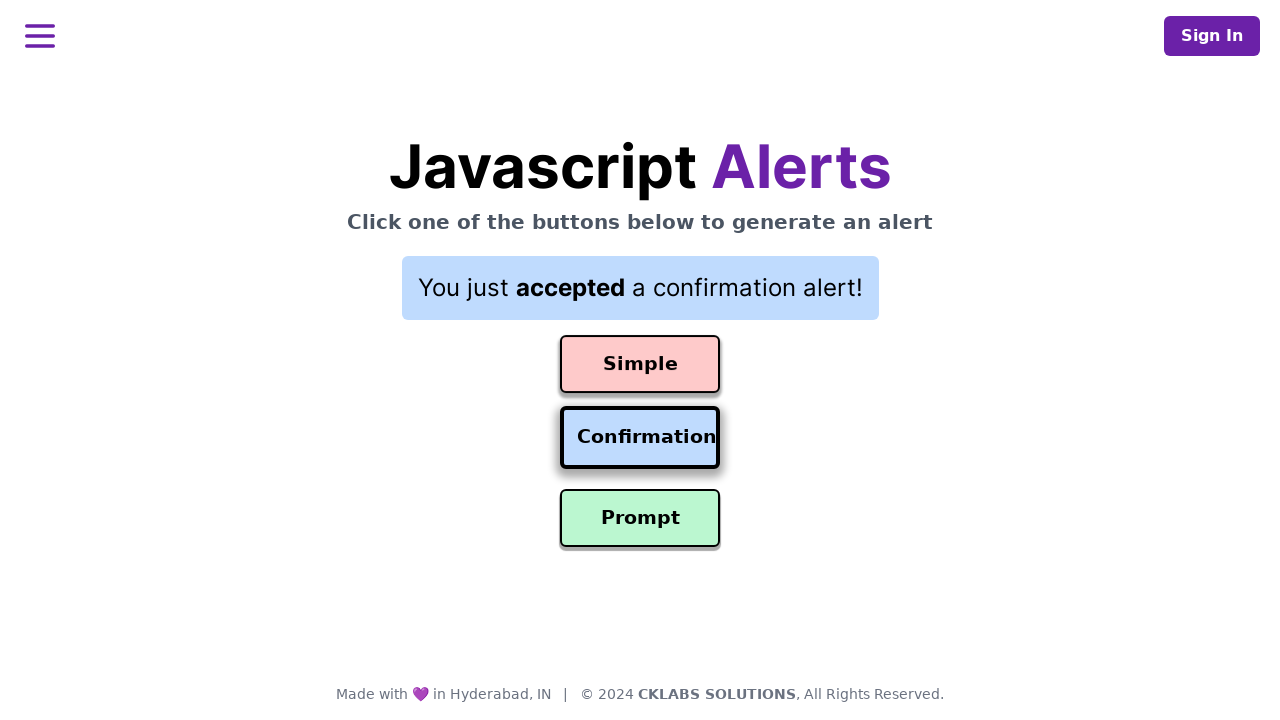

Set up dialog handler to dismiss the second confirmation alert
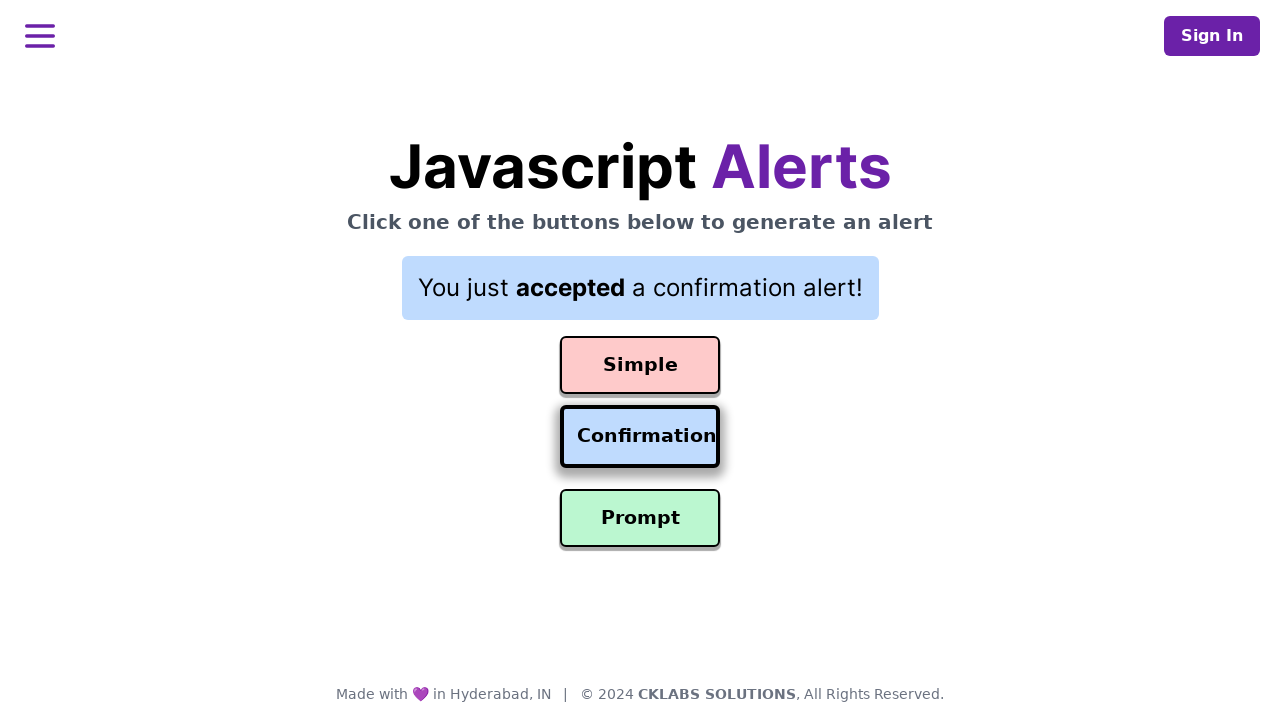

Waited for second alert to be handled
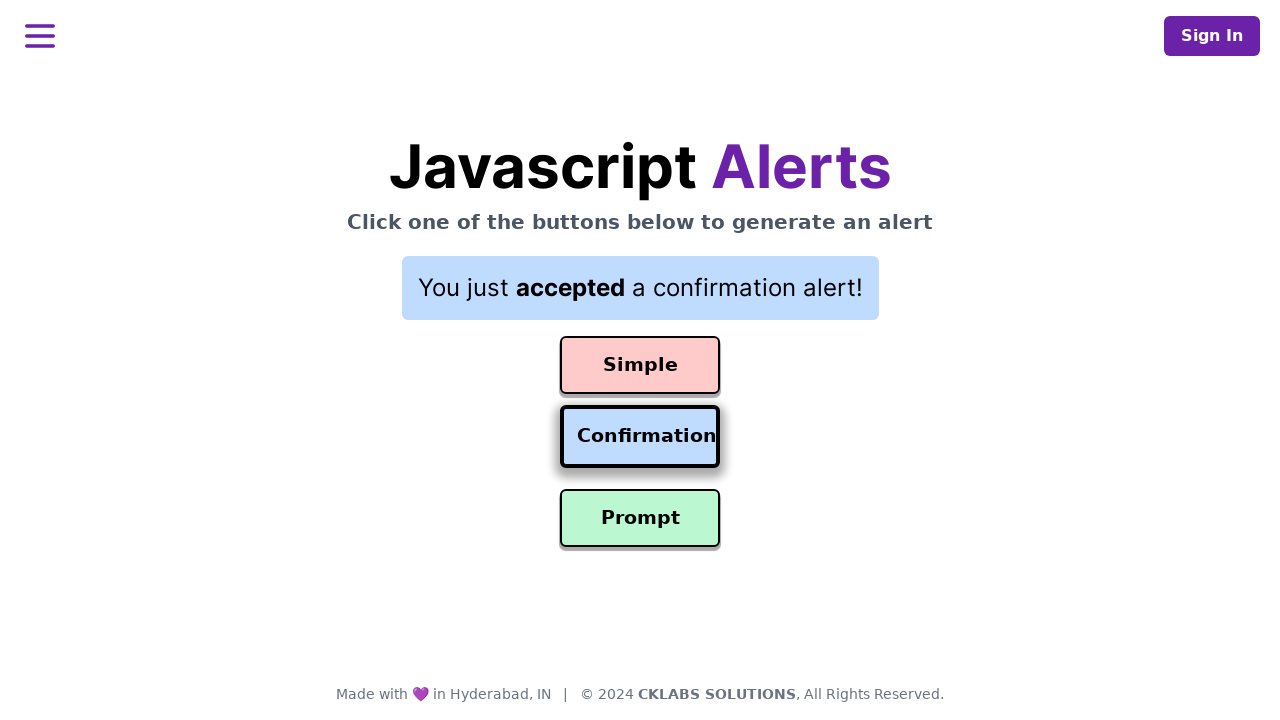

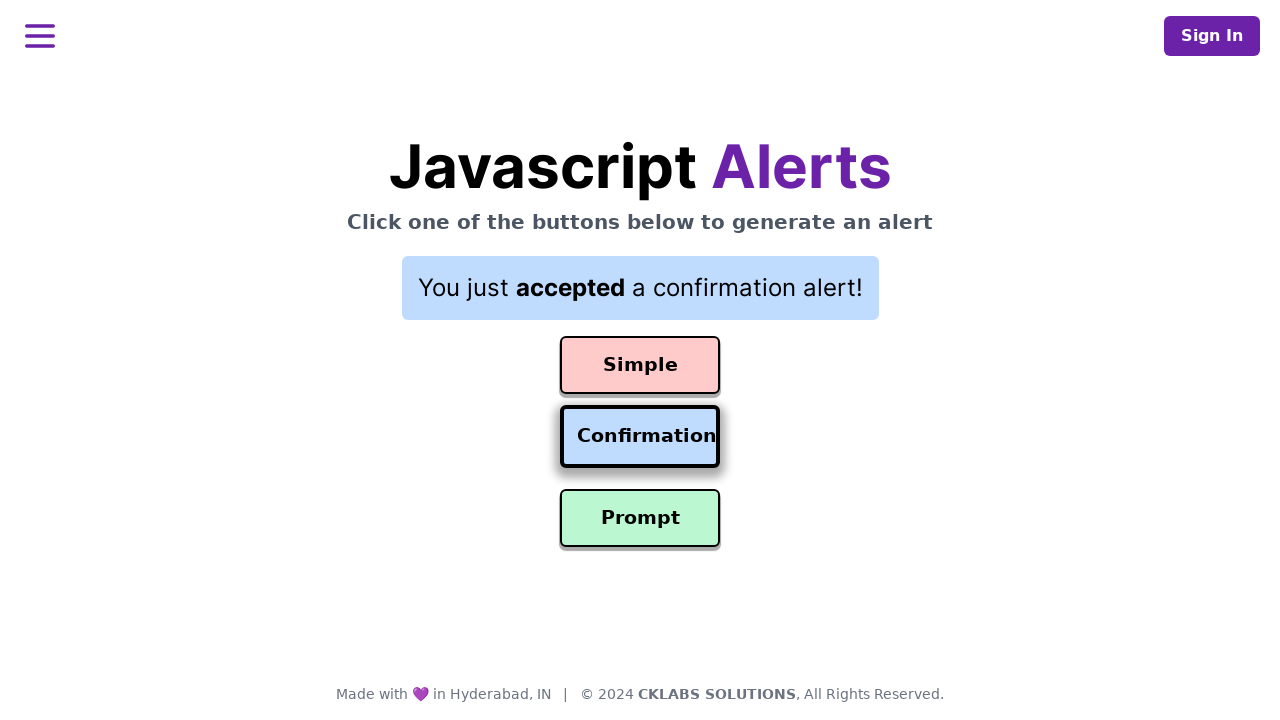